Tests page scrolling functionality by scrolling down 3000 pixels on the Selenium website using JavaScript execution.

Starting URL: http://www.selenium.dev

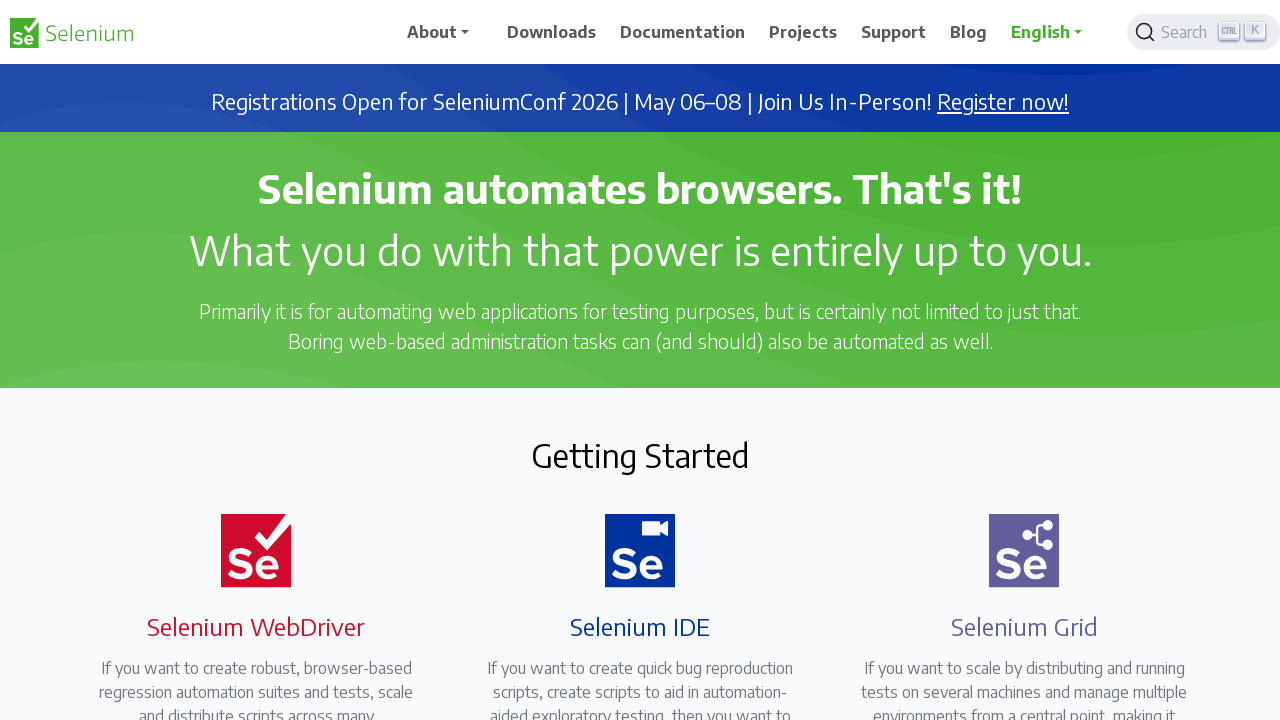

Scrolled page down by 3000 pixels using JavaScript
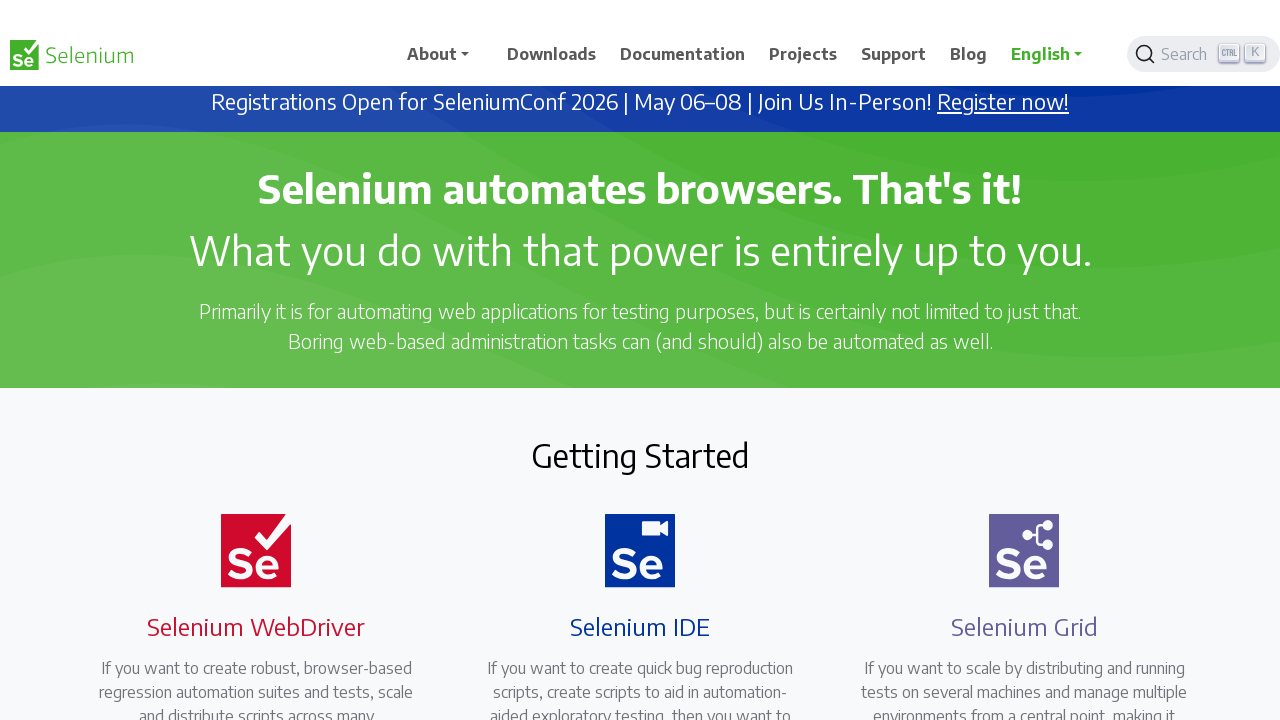

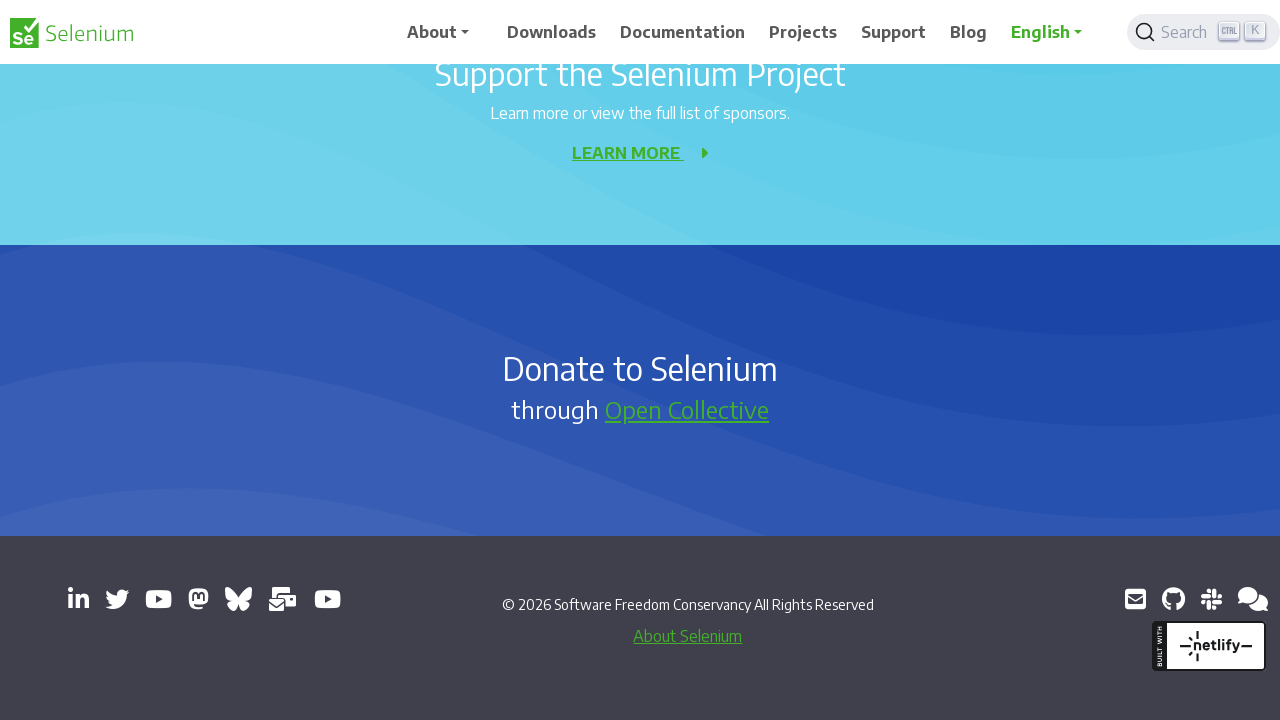